Tests API mocking functionality by intercepting an API call, returning mock fruit data, and verifying the mocked content appears on the page.

Starting URL: https://demo.playwright.dev/api-mocking

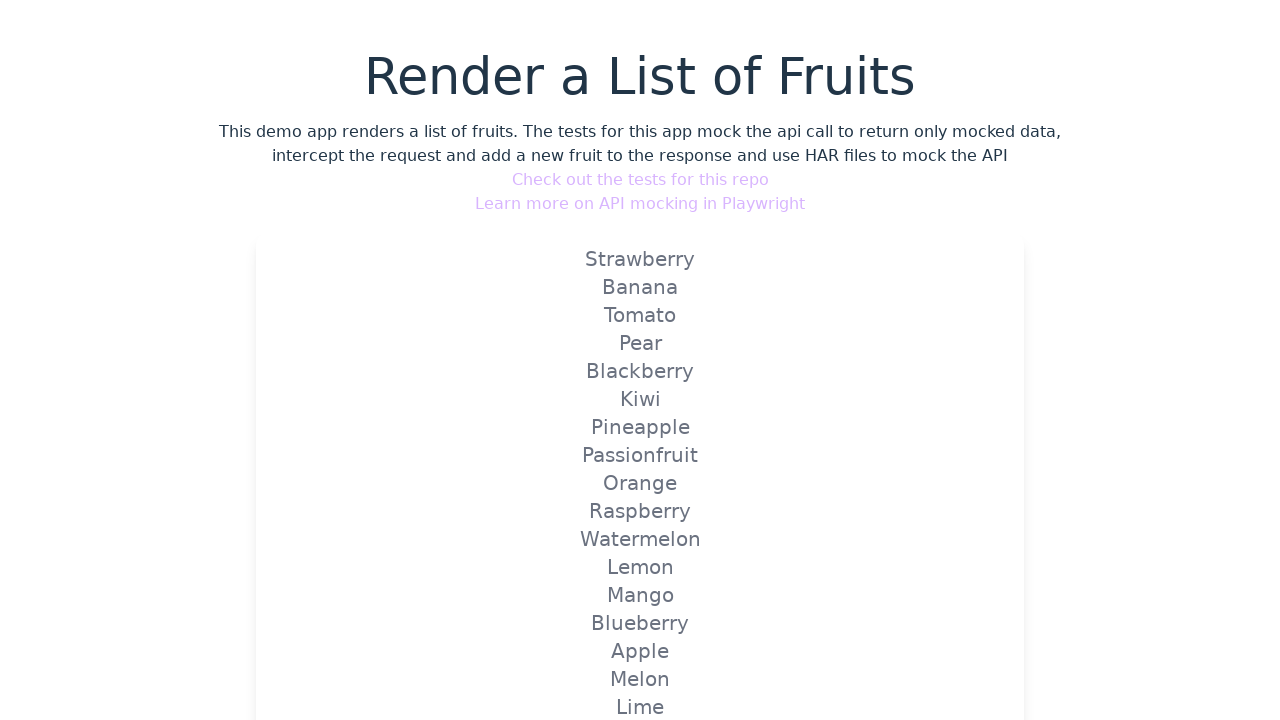

Set up API route interception to mock fruit endpoint with Strawberry data
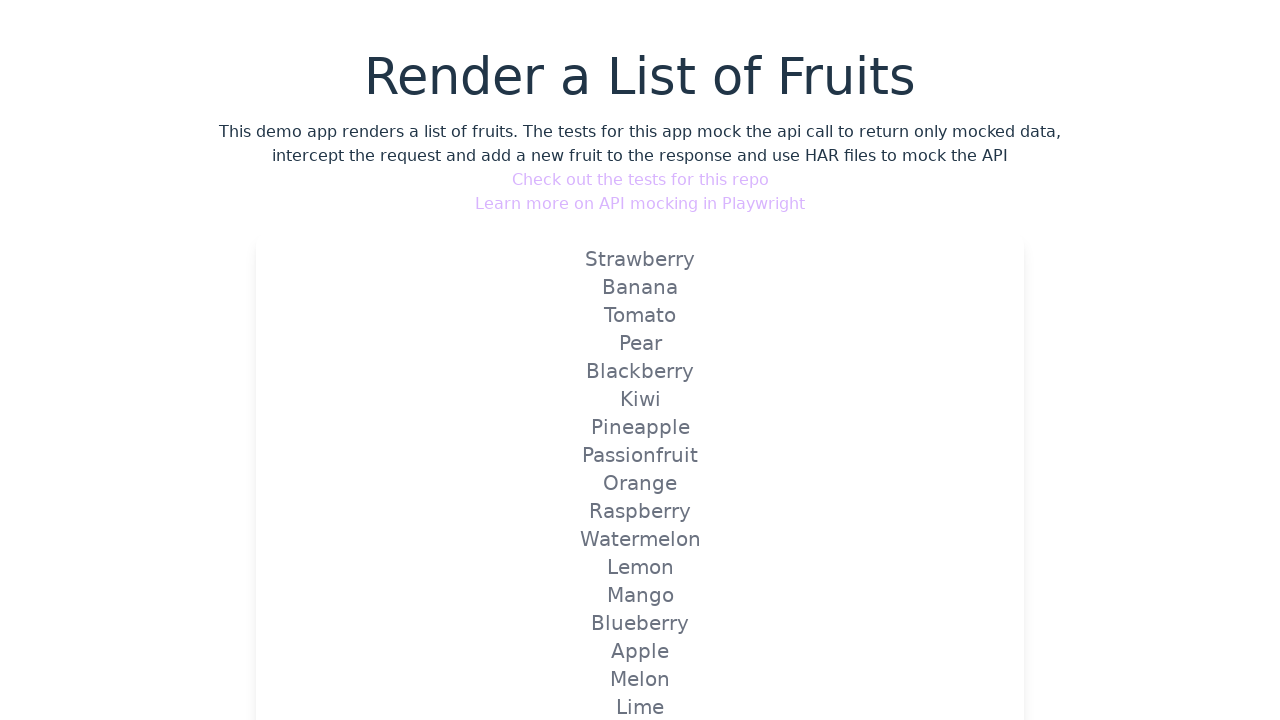

Reloaded page to trigger mocked API call
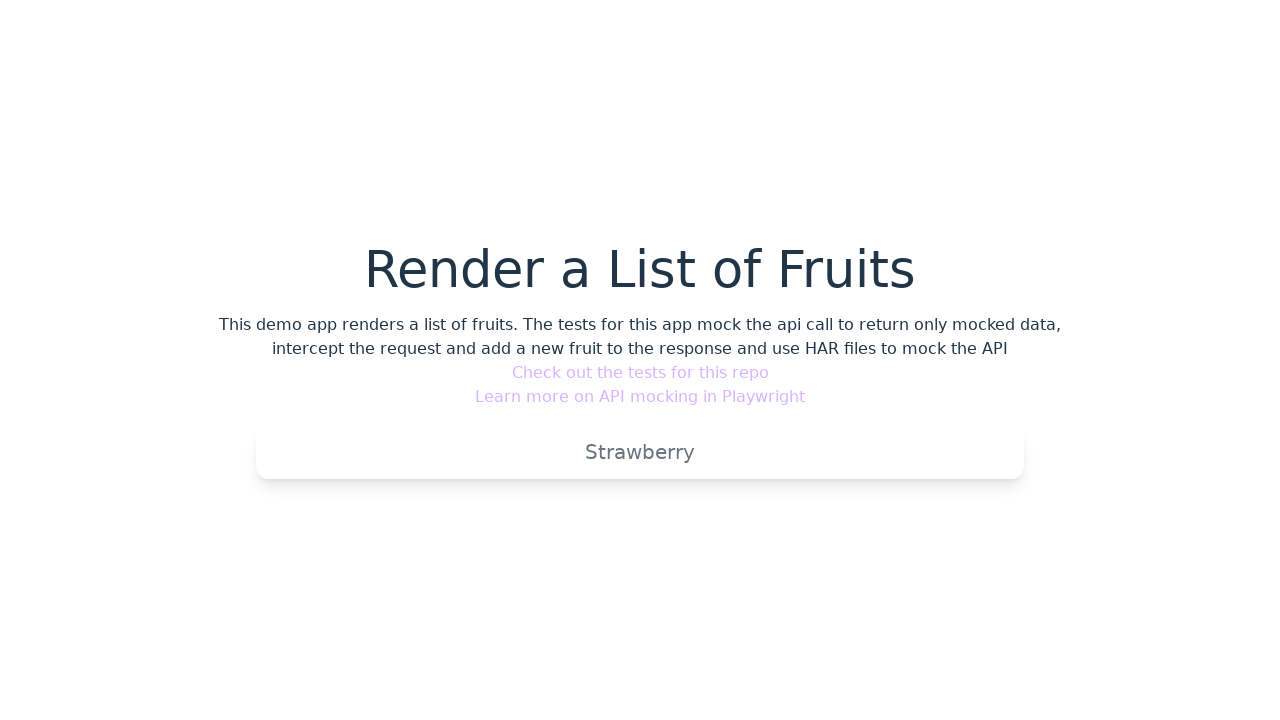

Verified that mocked Strawberry fruit appears on page
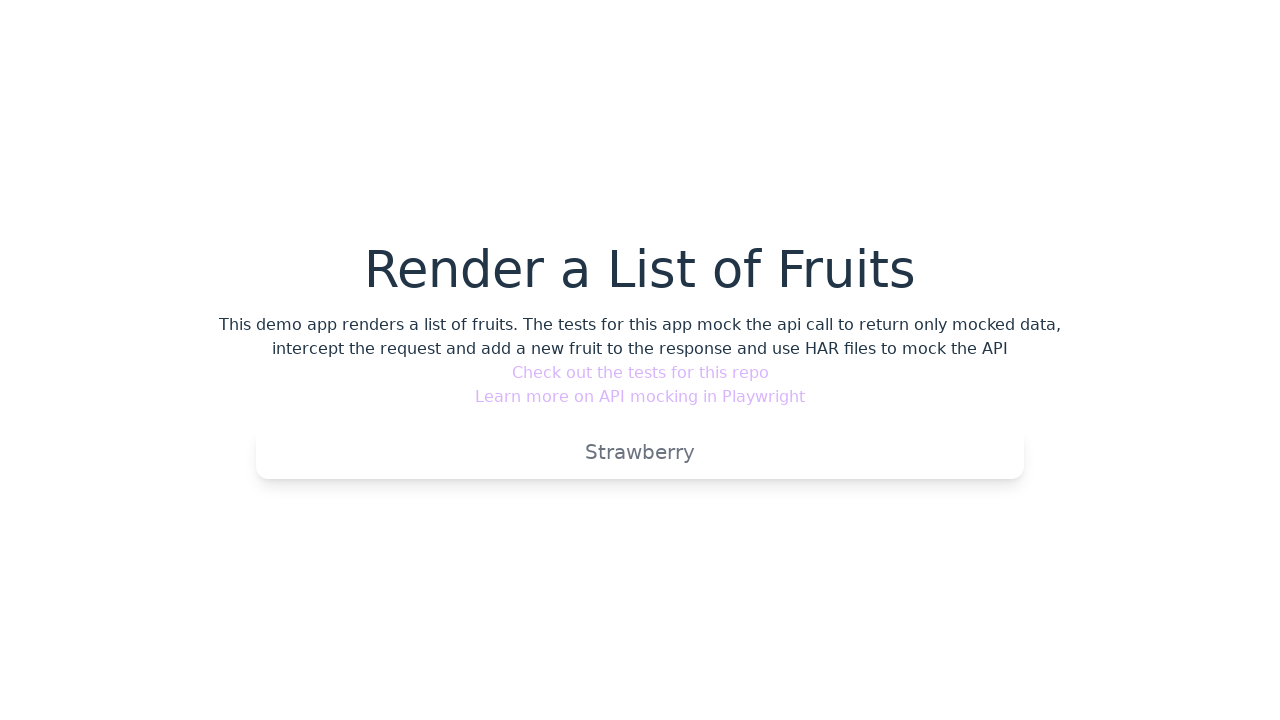

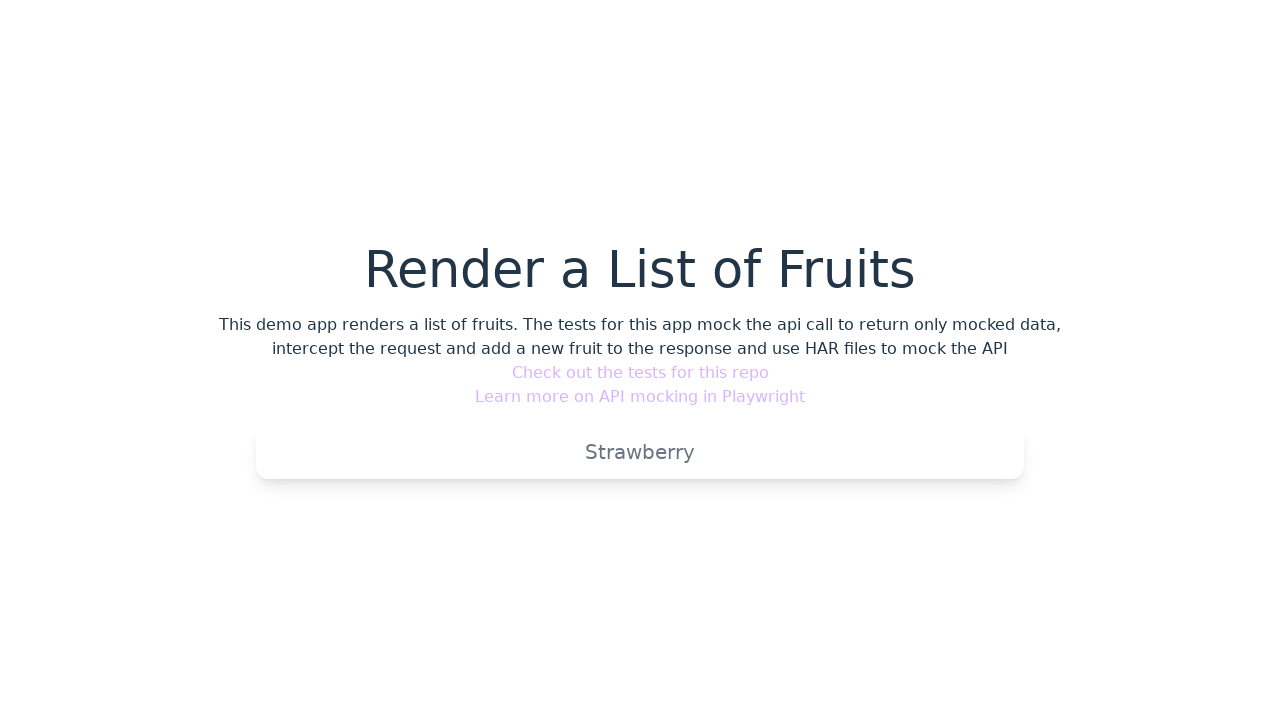